Tests editing a todo item by double-clicking it, filling new text, and pressing Enter.

Starting URL: https://demo.playwright.dev/todomvc

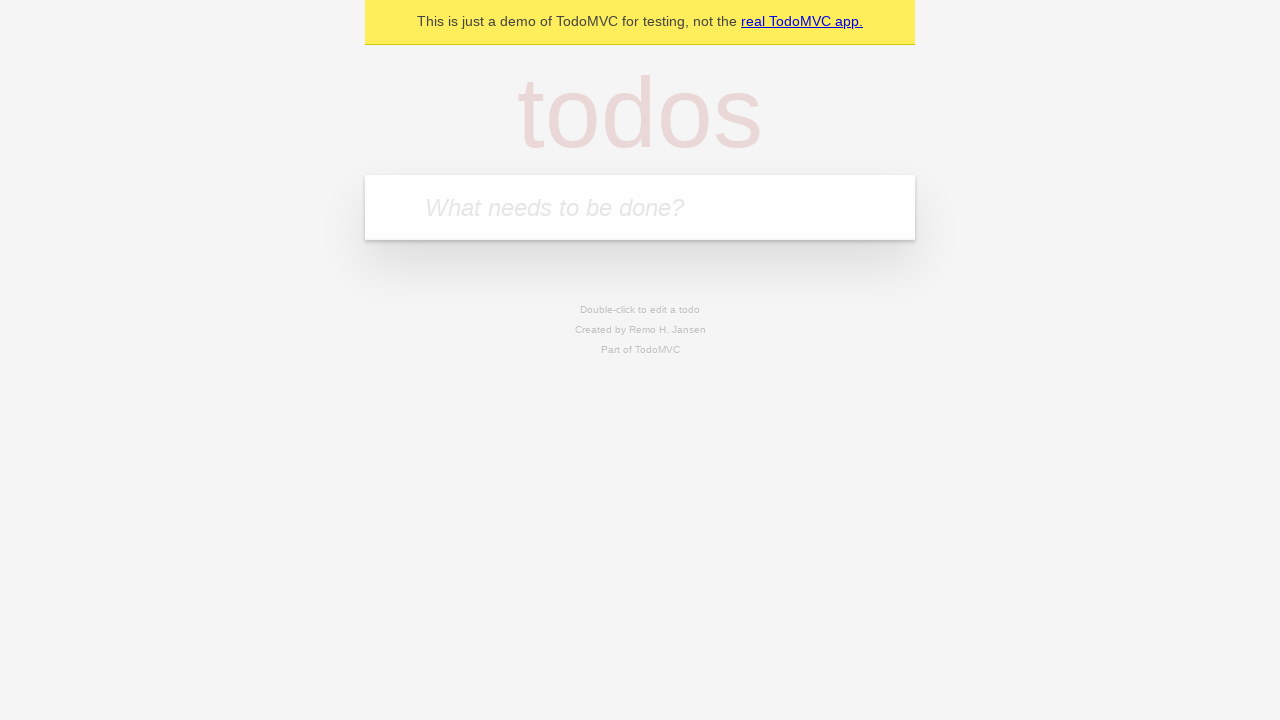

Filled first todo input with 'buy some cheese' on internal:attr=[placeholder="What needs to be done?"i]
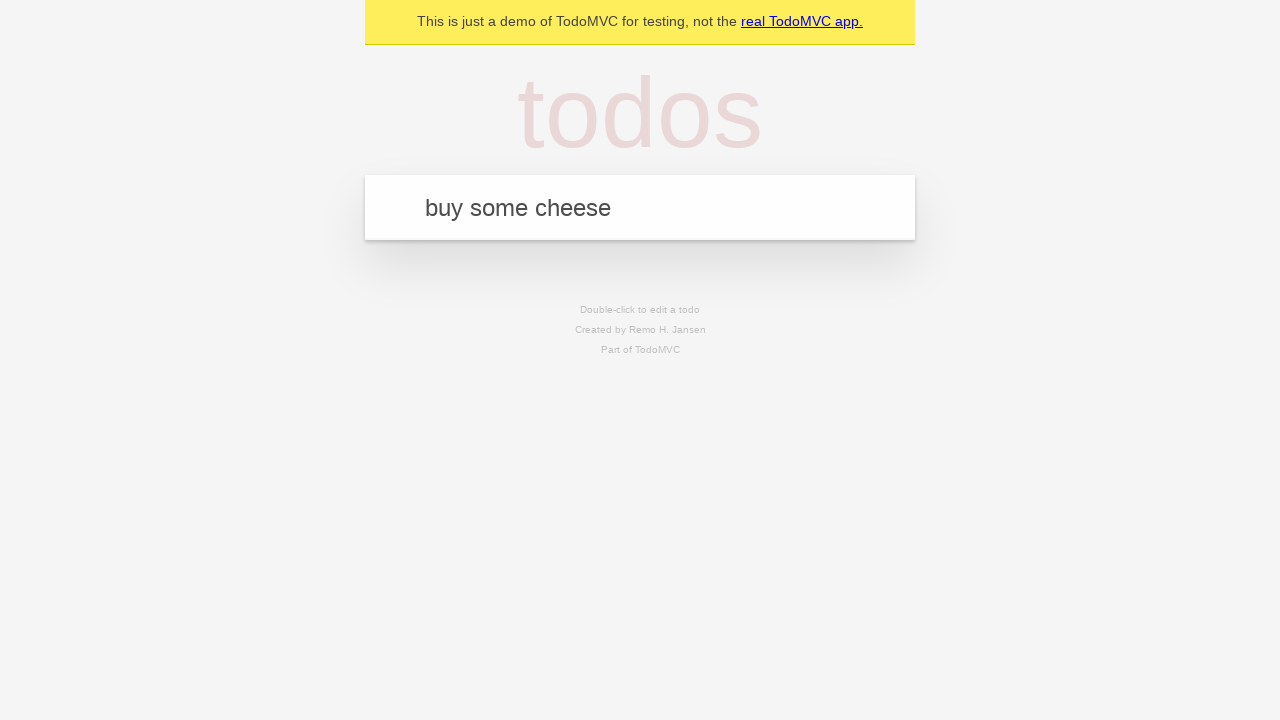

Pressed Enter to create first todo on internal:attr=[placeholder="What needs to be done?"i]
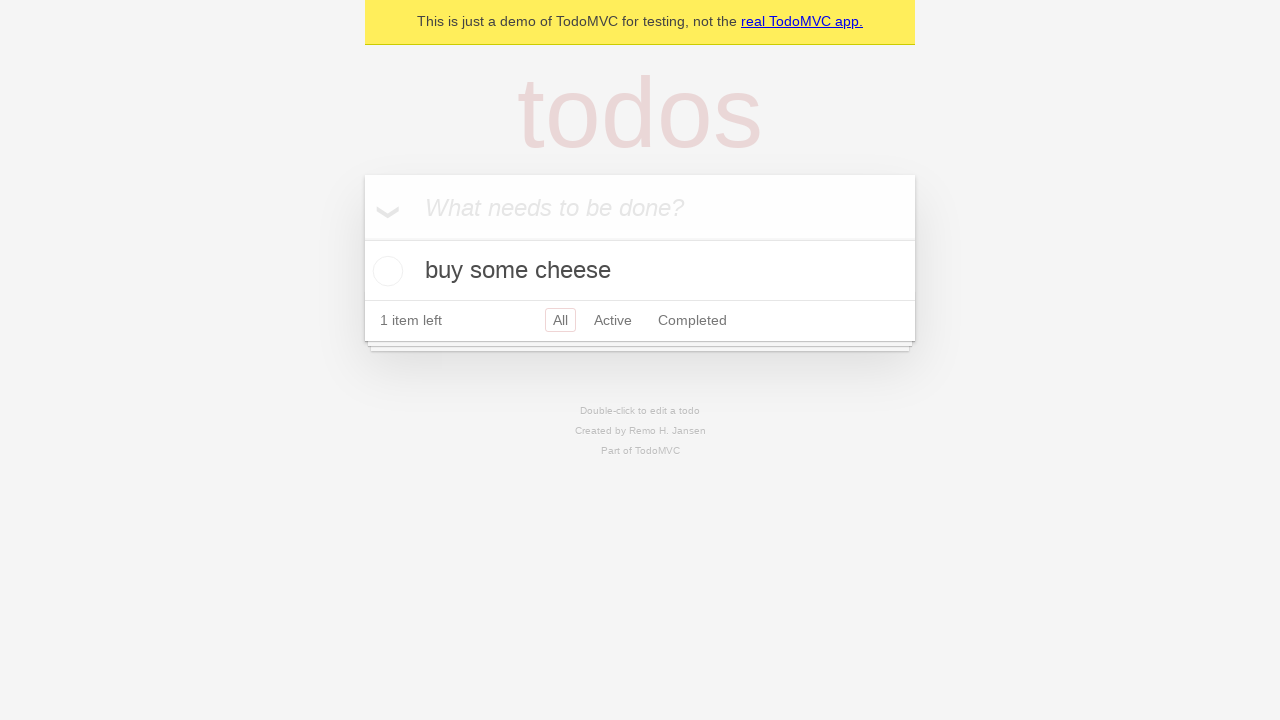

Filled second todo input with 'feed the cat' on internal:attr=[placeholder="What needs to be done?"i]
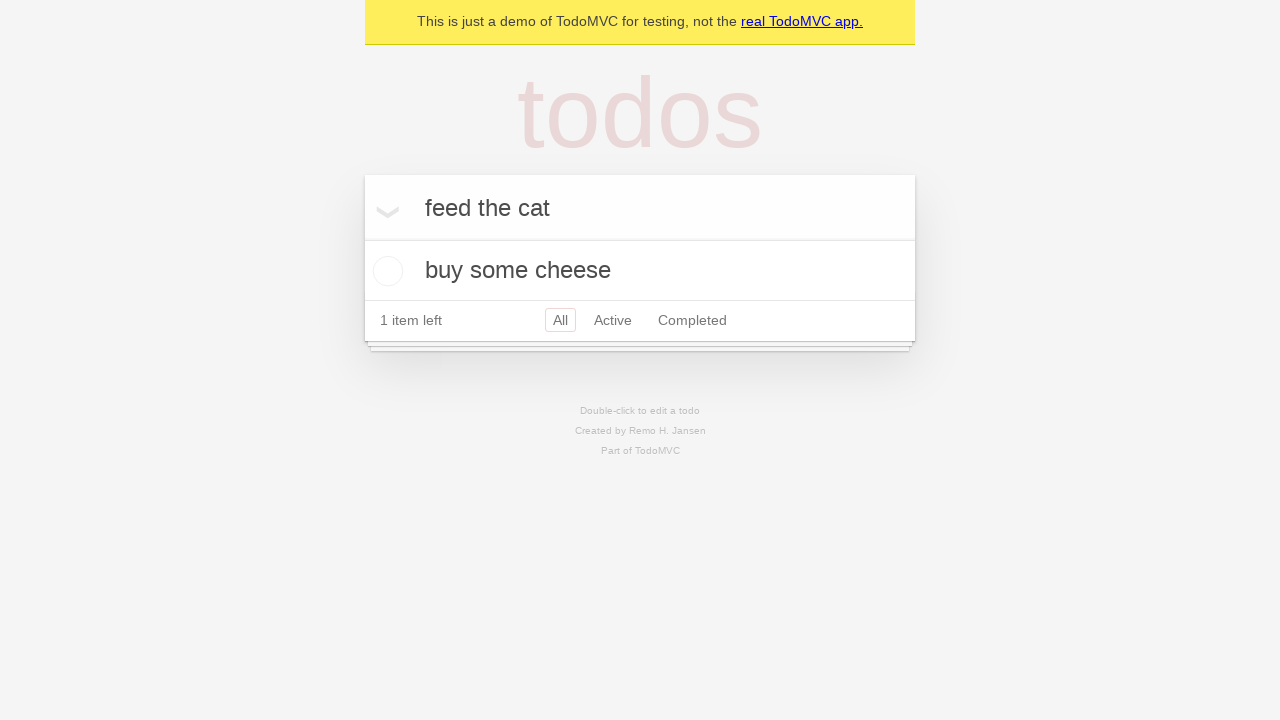

Pressed Enter to create second todo on internal:attr=[placeholder="What needs to be done?"i]
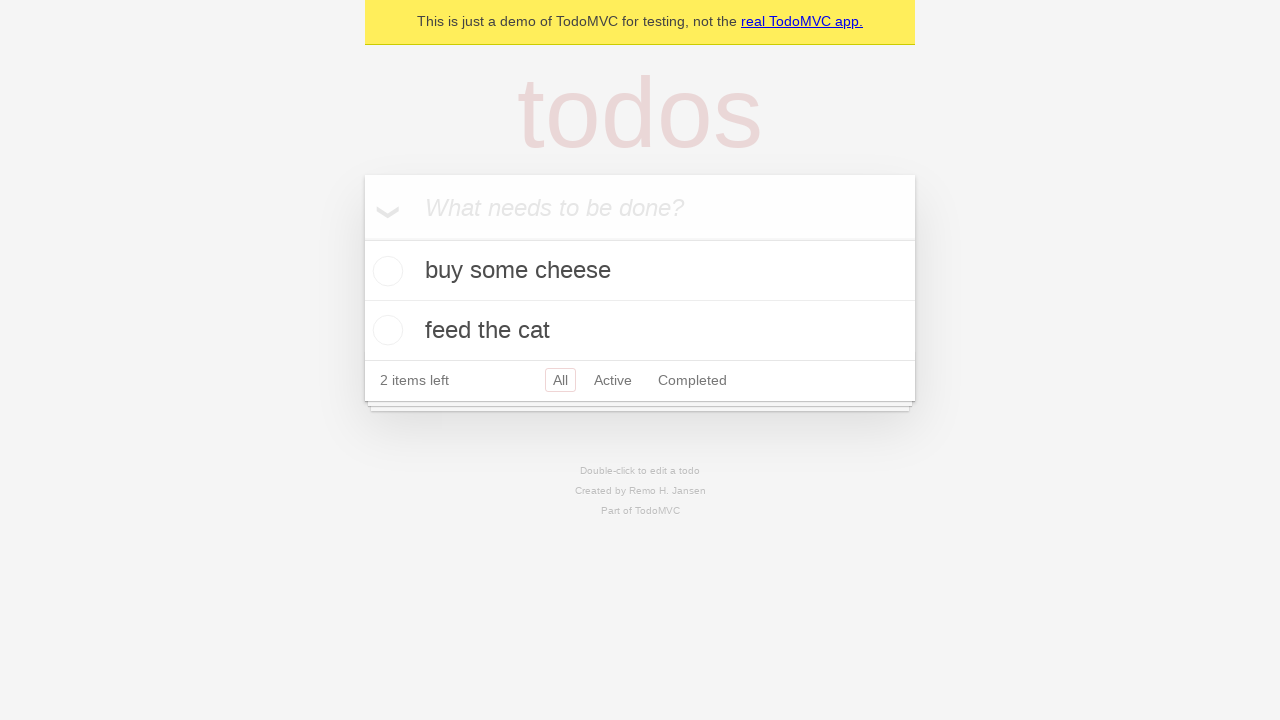

Filled third todo input with 'book a doctors appointment' on internal:attr=[placeholder="What needs to be done?"i]
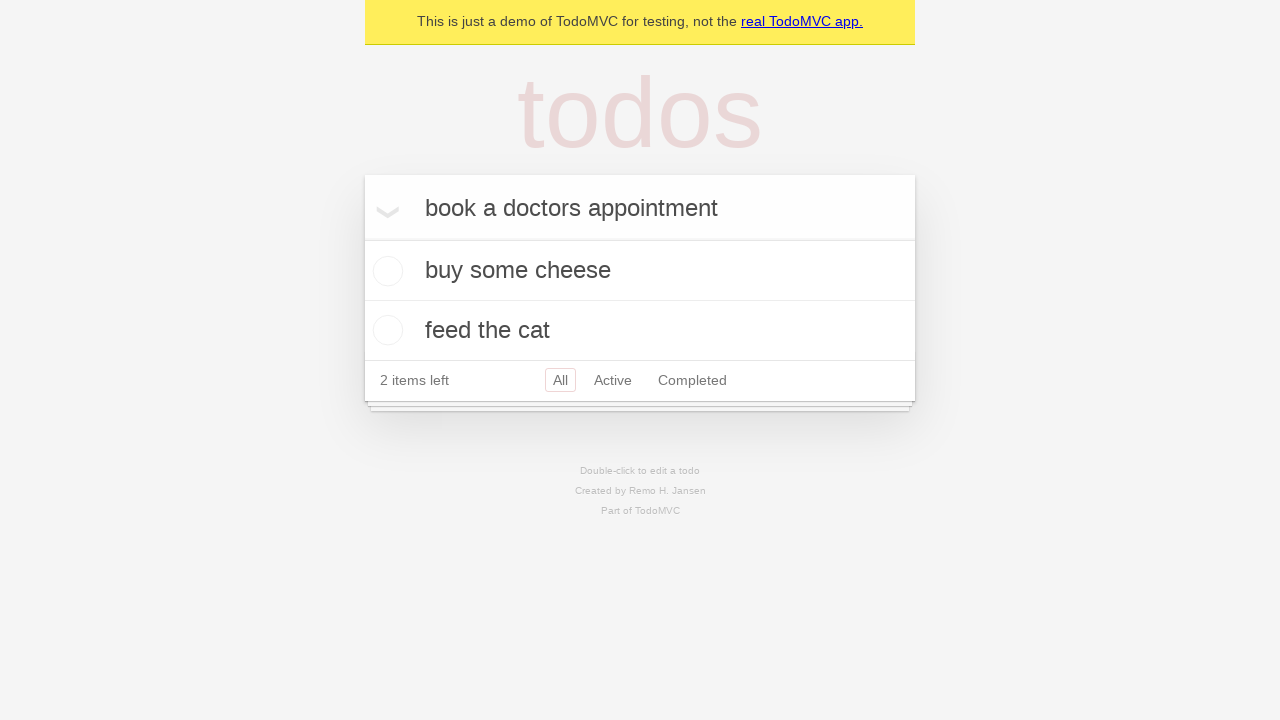

Pressed Enter to create third todo on internal:attr=[placeholder="What needs to be done?"i]
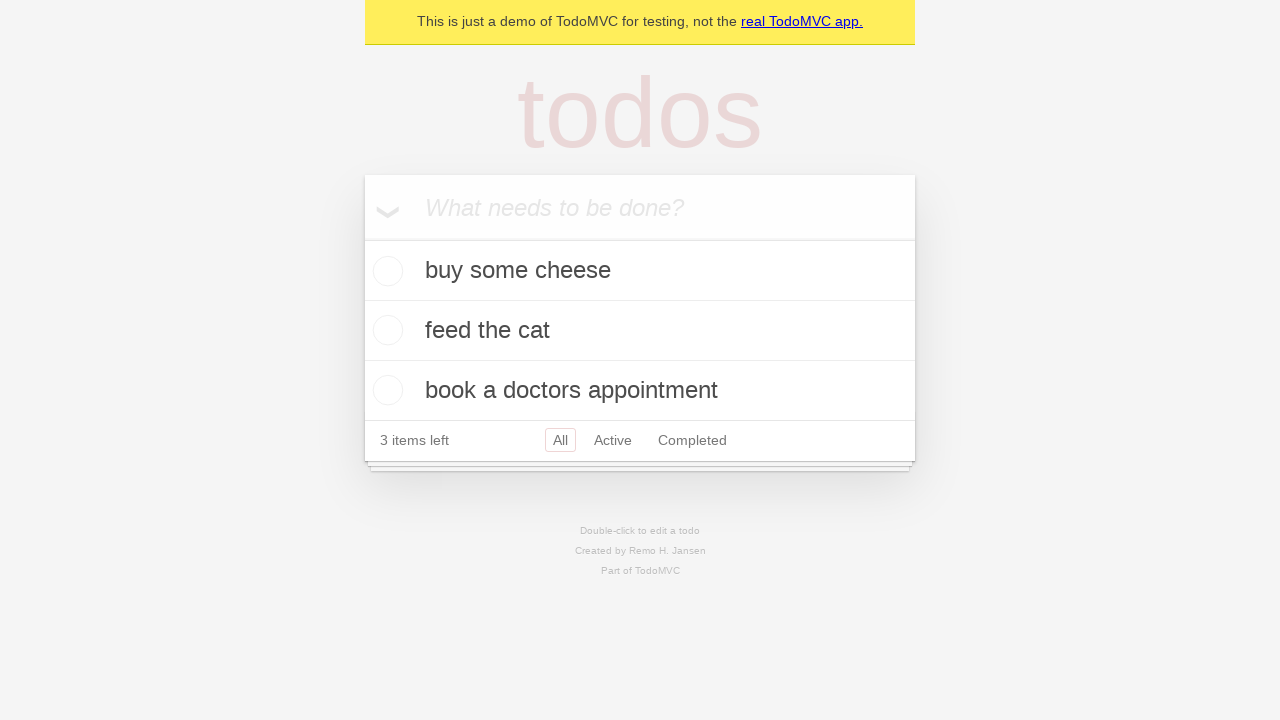

Double-clicked second todo item to enter edit mode at (640, 331) on internal:testid=[data-testid="todo-item"s] >> nth=1
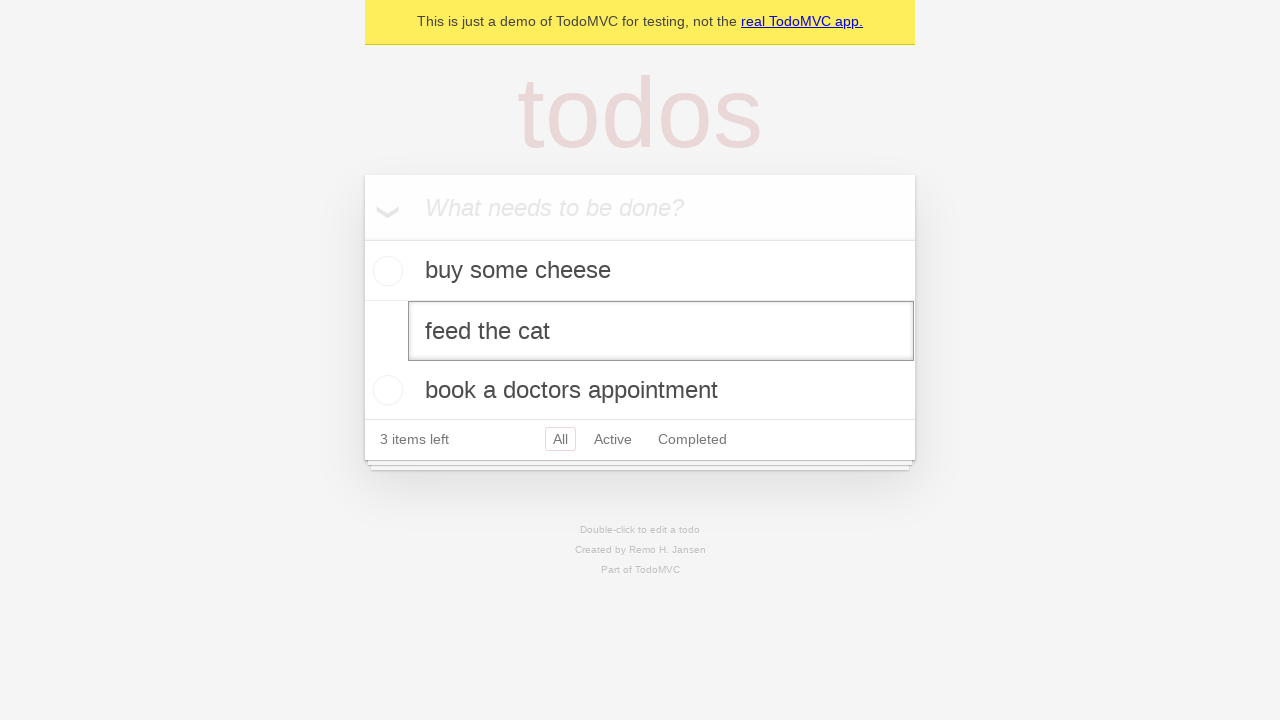

Filled edit textbox with 'buy some sausages' on internal:testid=[data-testid="todo-item"s] >> nth=1 >> internal:role=textbox[nam
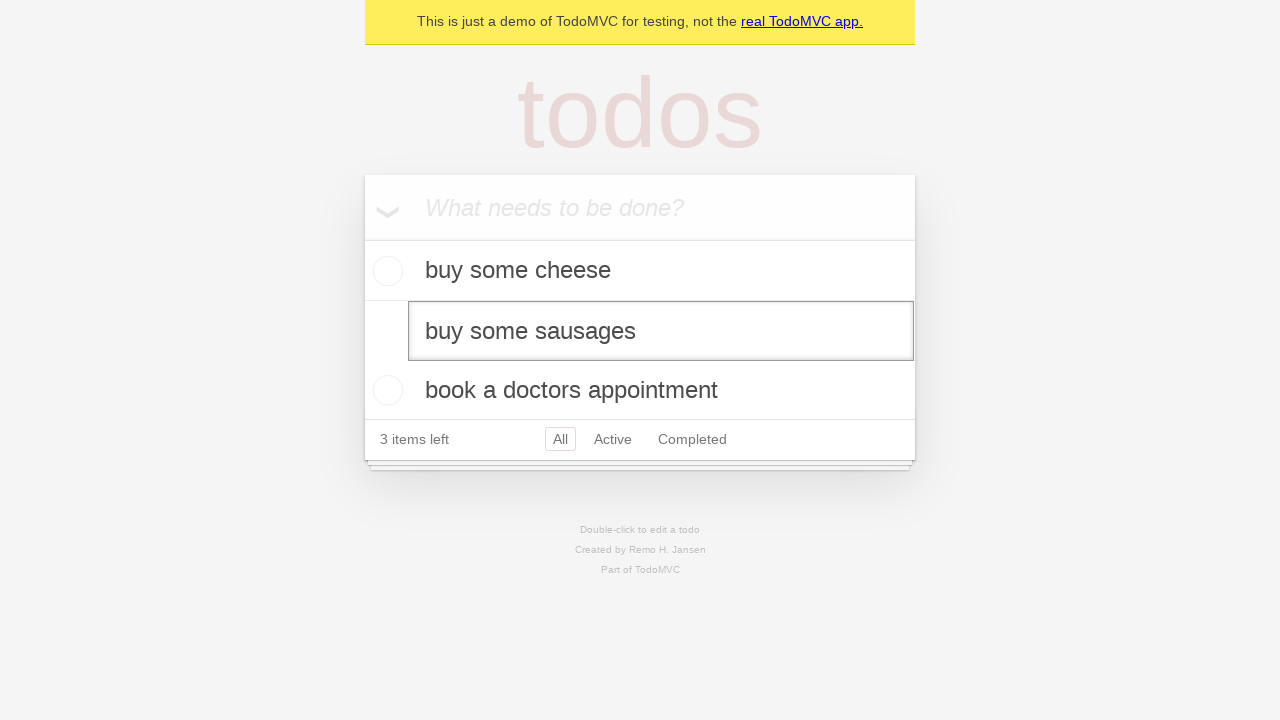

Pressed Enter to save edited todo item on internal:testid=[data-testid="todo-item"s] >> nth=1 >> internal:role=textbox[nam
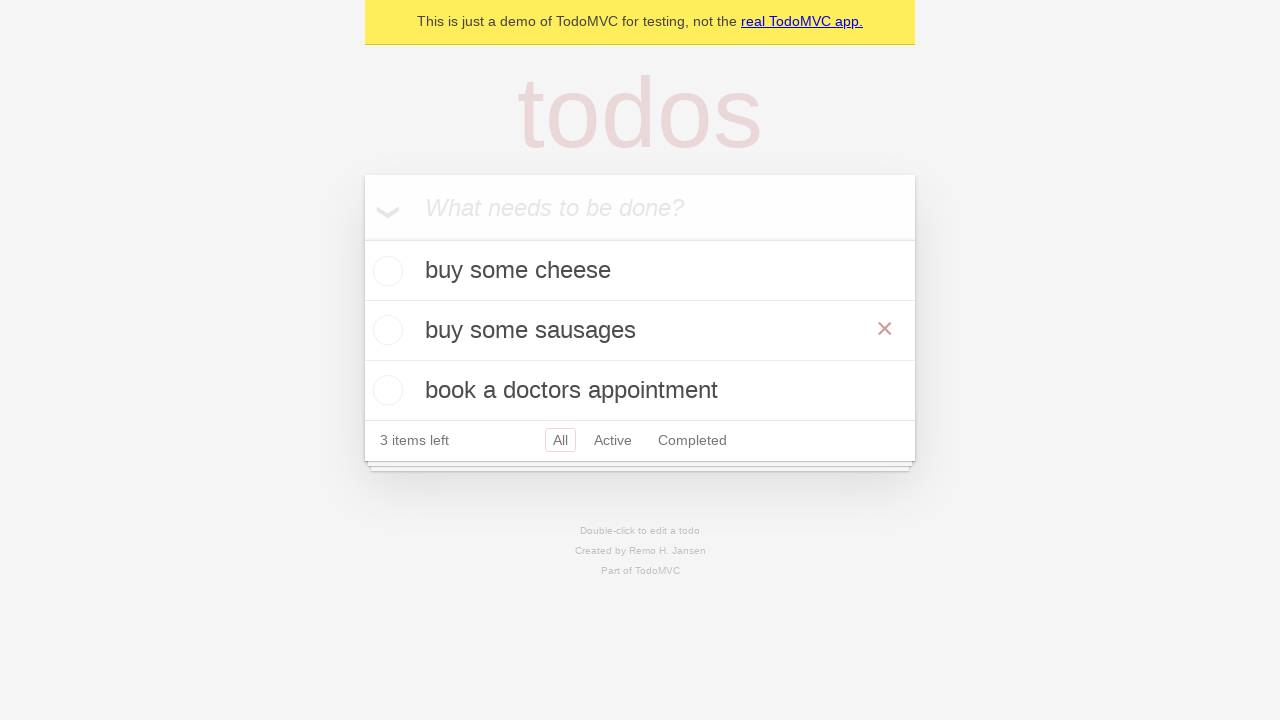

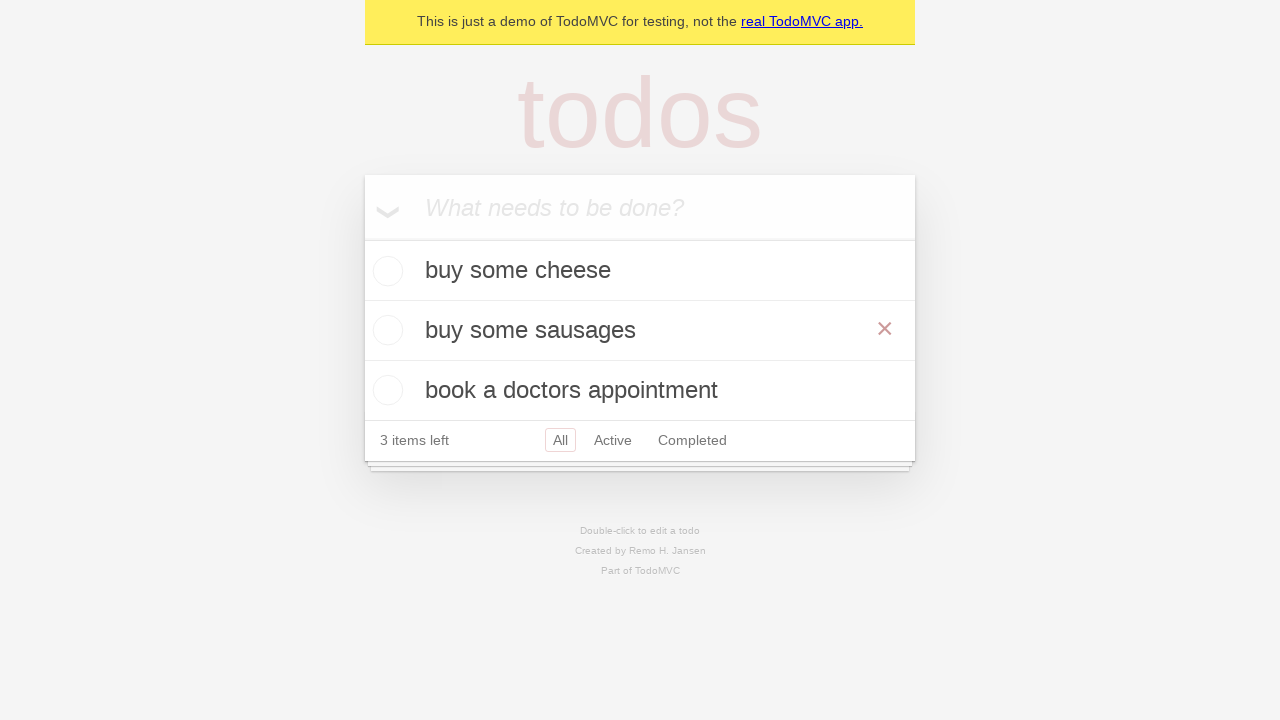